Tests drag and drop functionality by dragging an element with id 'drag11' and dropping it into a container with id 'div2'

Starting URL: https://grotechminds.com/drag-and-drop/

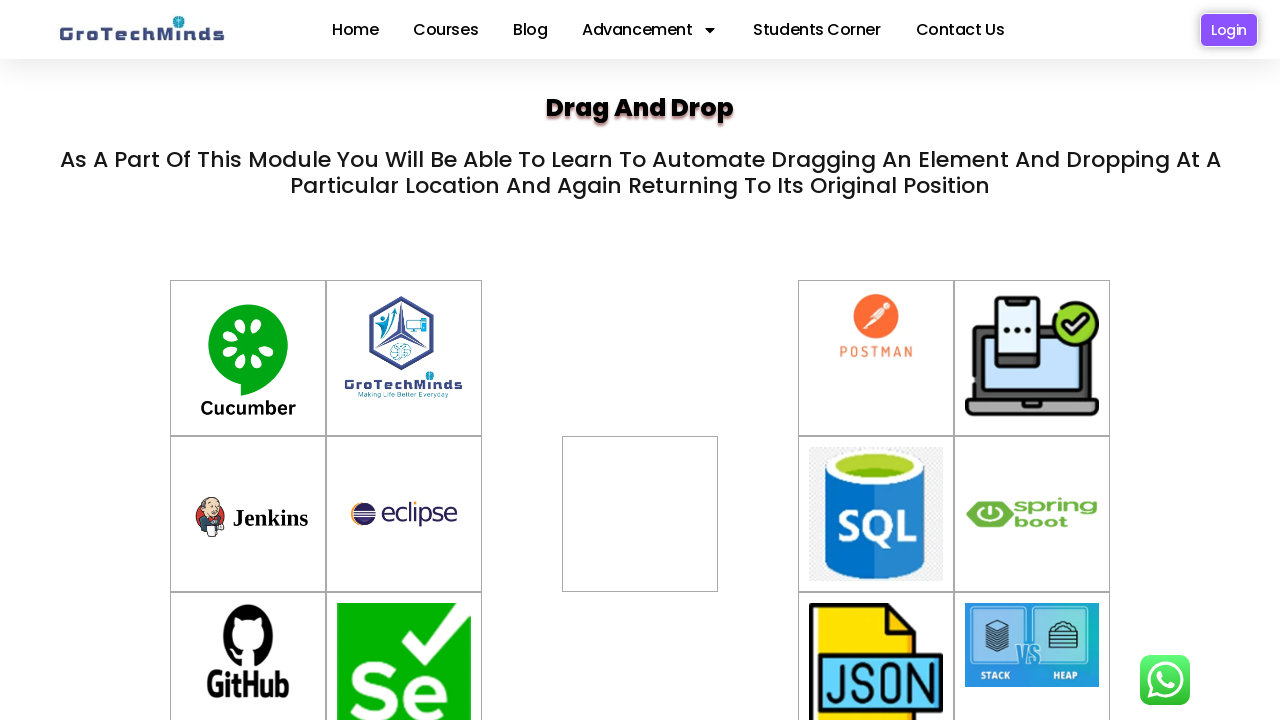

Located draggable element with id 'drag11'
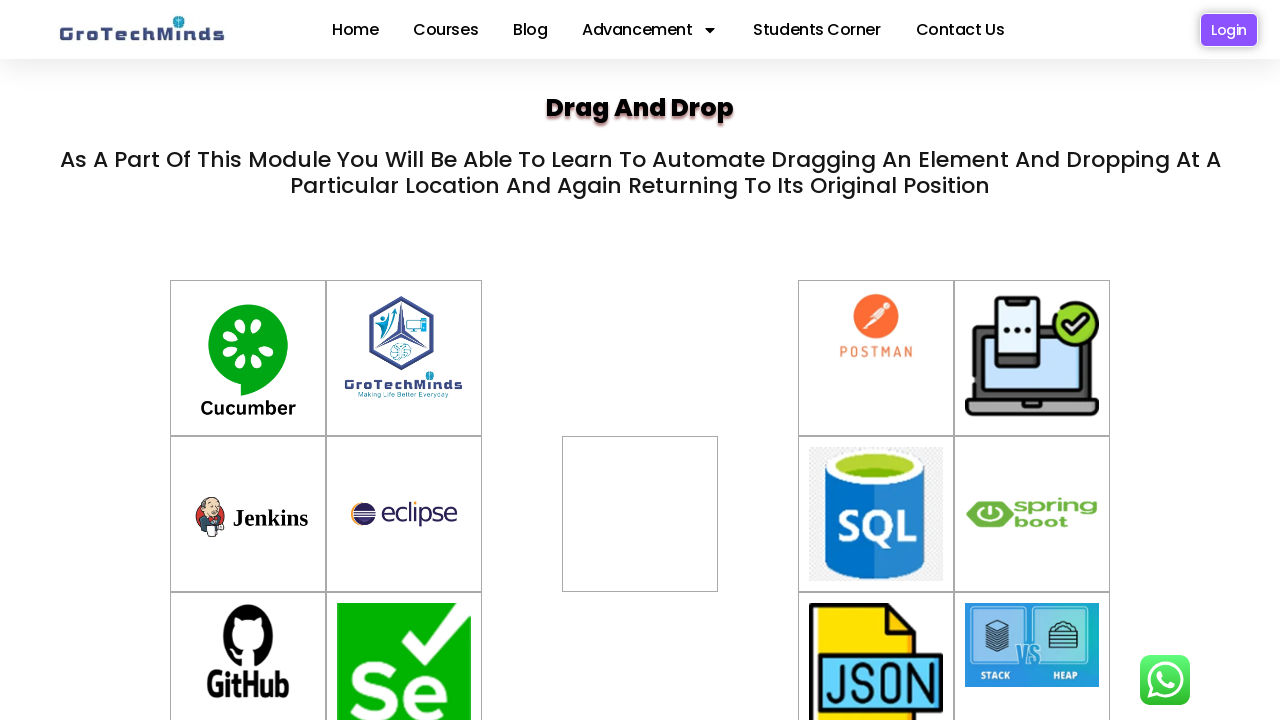

Located drop target container with id 'div2'
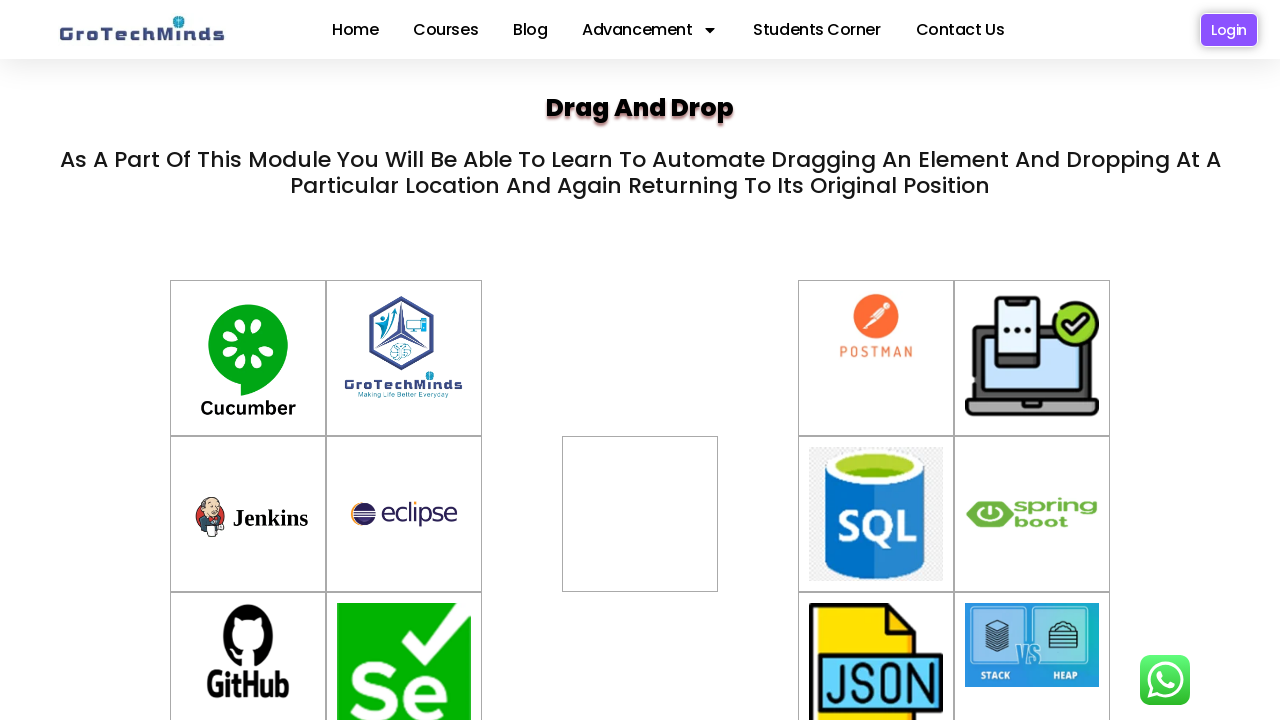

Dragged element with id 'drag11' and dropped it into container with id 'div2' at (640, 494)
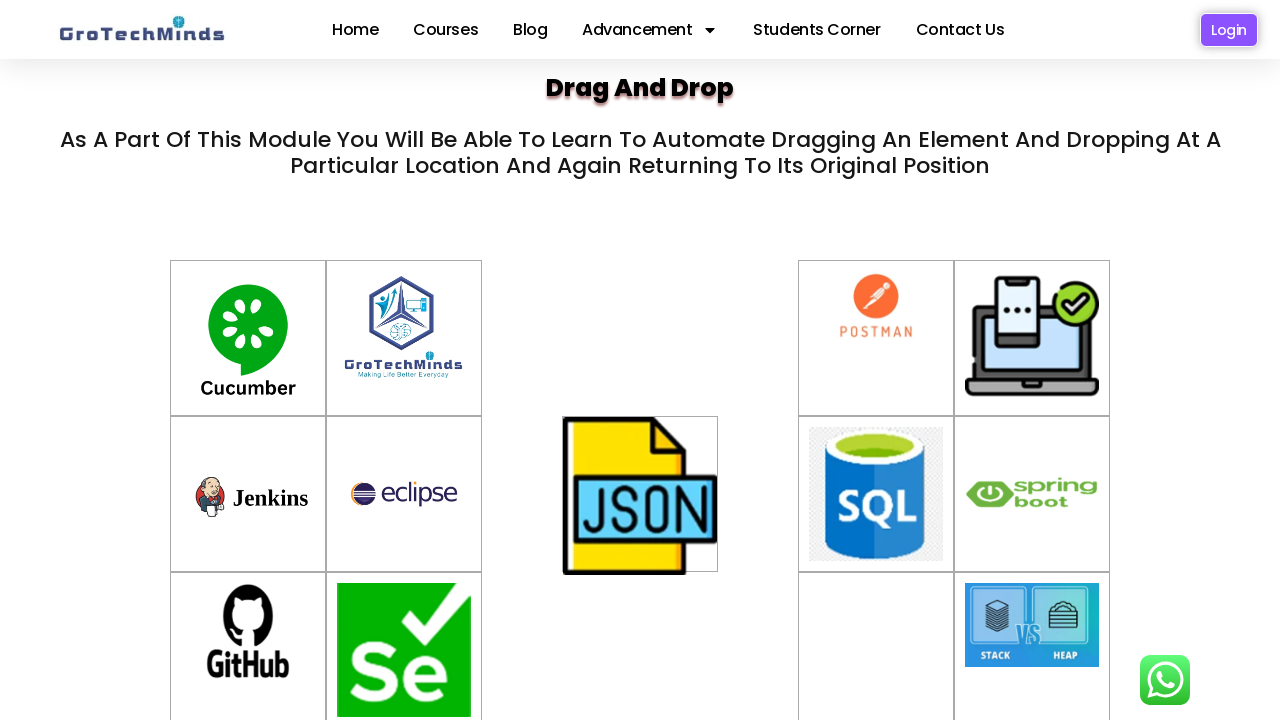

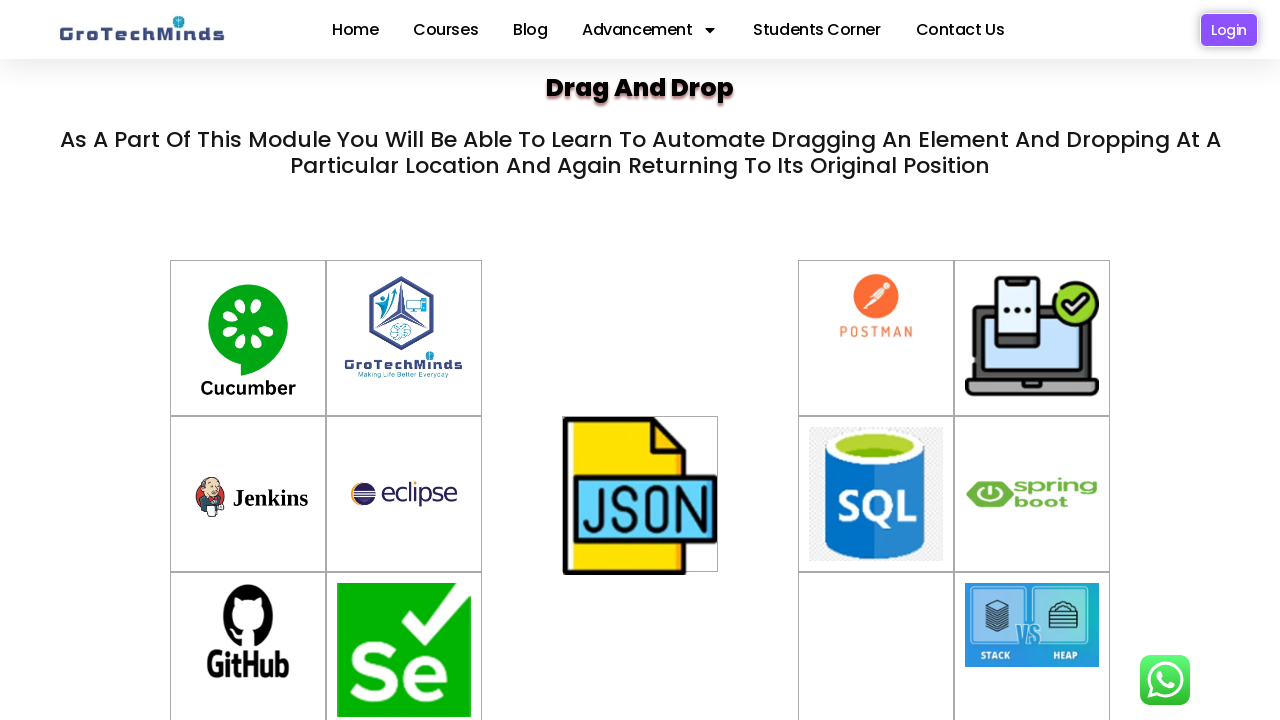